Tests checkbox4 by clicking it twice to toggle state

Starting URL: https://seleniumbase.io/demo_page

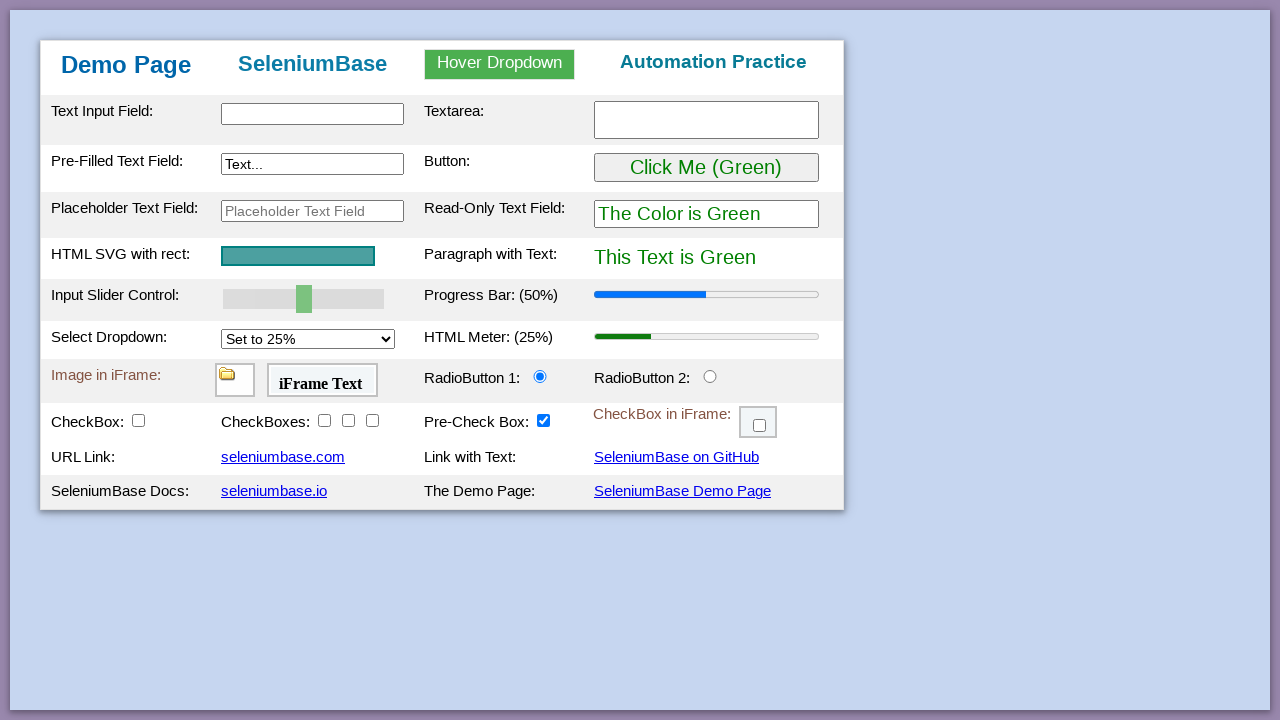

Navigated to https://seleniumbase.io/demo_page
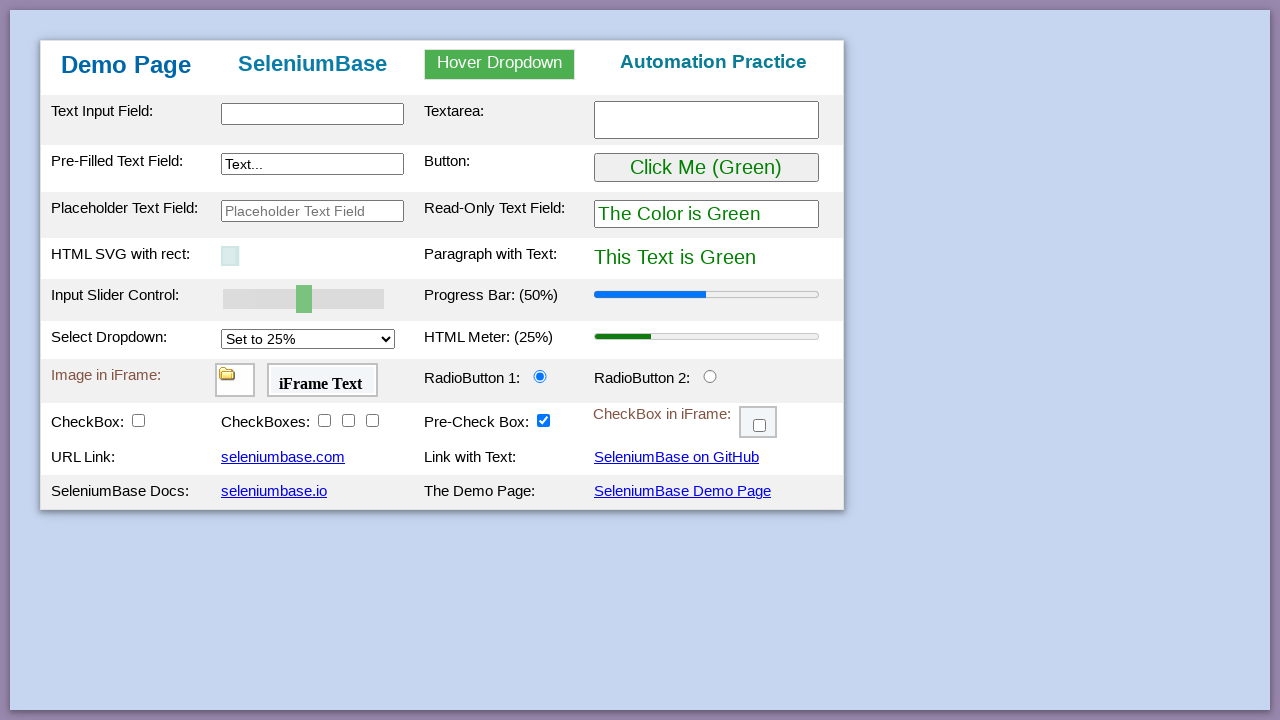

Located checkbox4 element
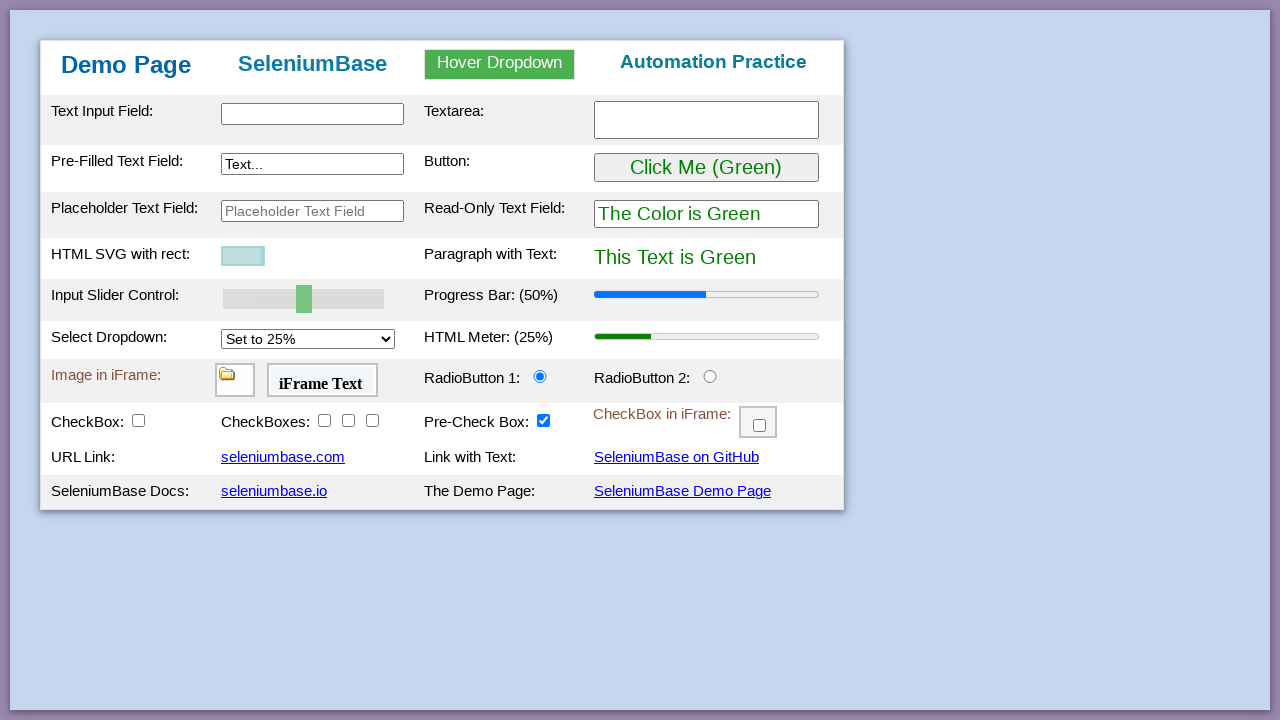

Clicked checkbox4 to select it at (372, 420) on #checkBox4
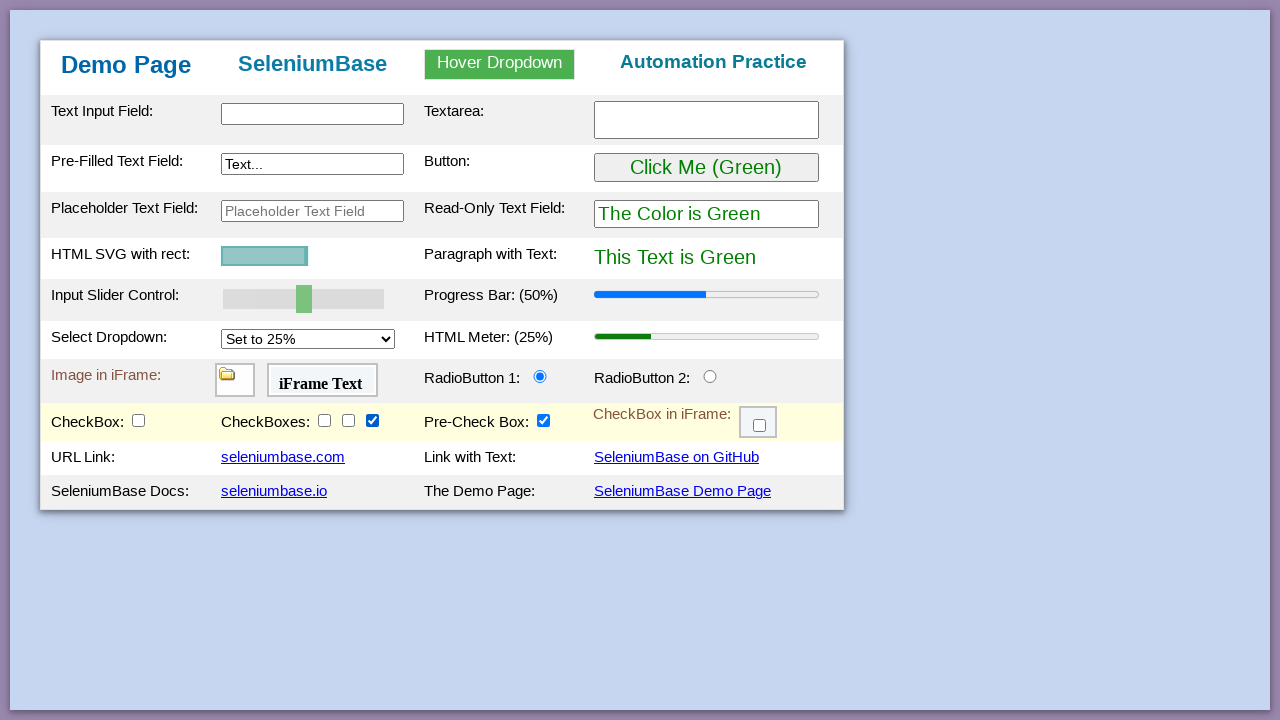

Clicked checkbox4 again to deselect it at (372, 420) on #checkBox4
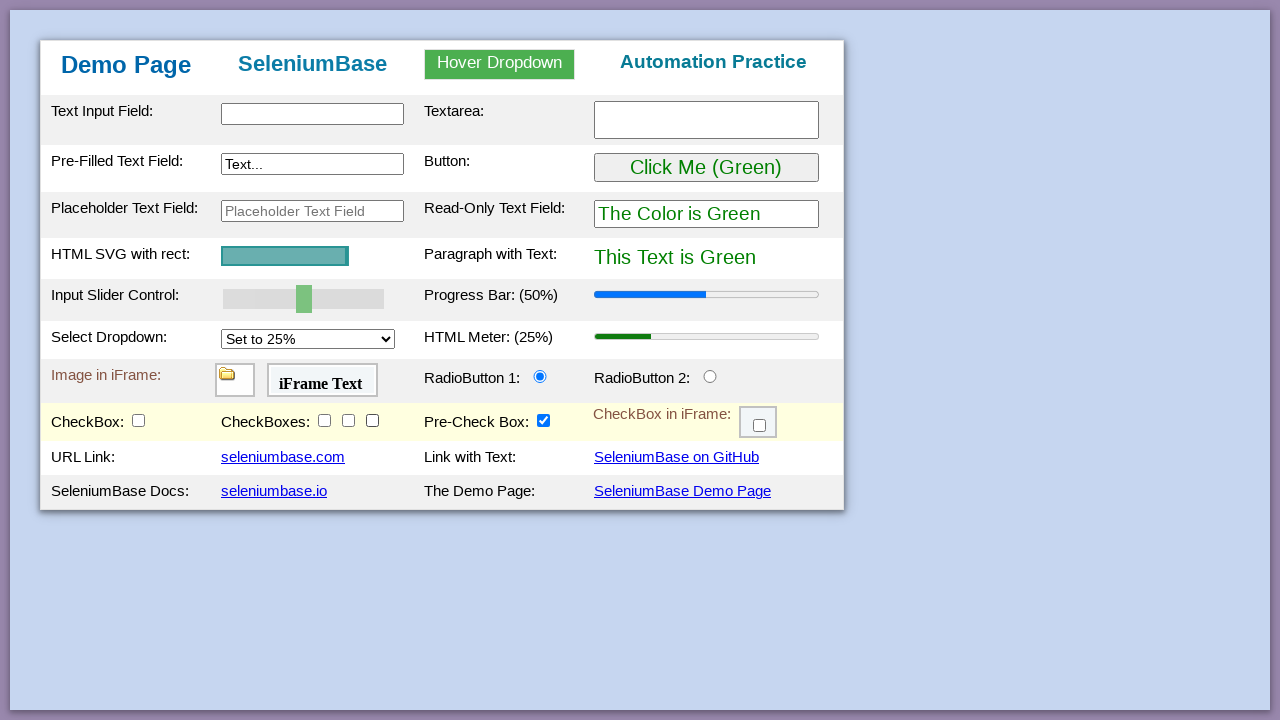

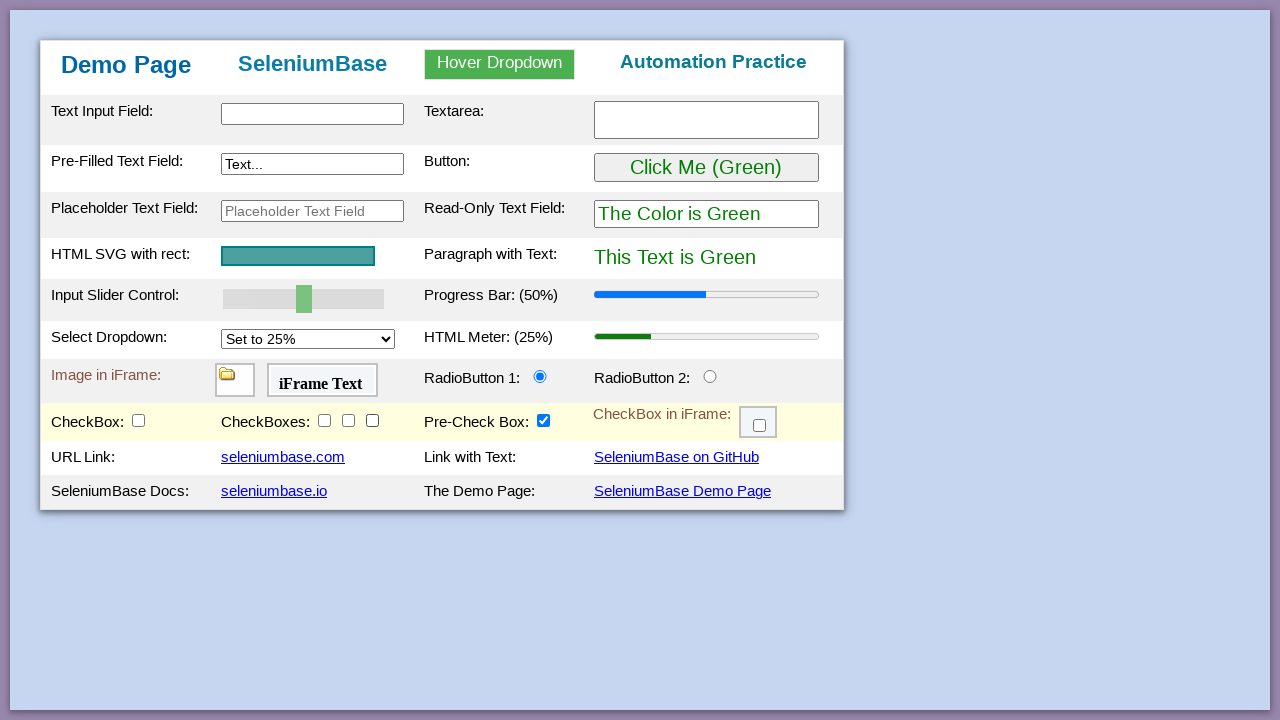